Tests keyboard actions by filling a text area with an address, selecting all text with Ctrl+A, copying with Ctrl+C, tabbing to the next field, and pasting with Ctrl+V to verify copy-paste functionality works correctly.

Starting URL: https://demoqa.com/text-box

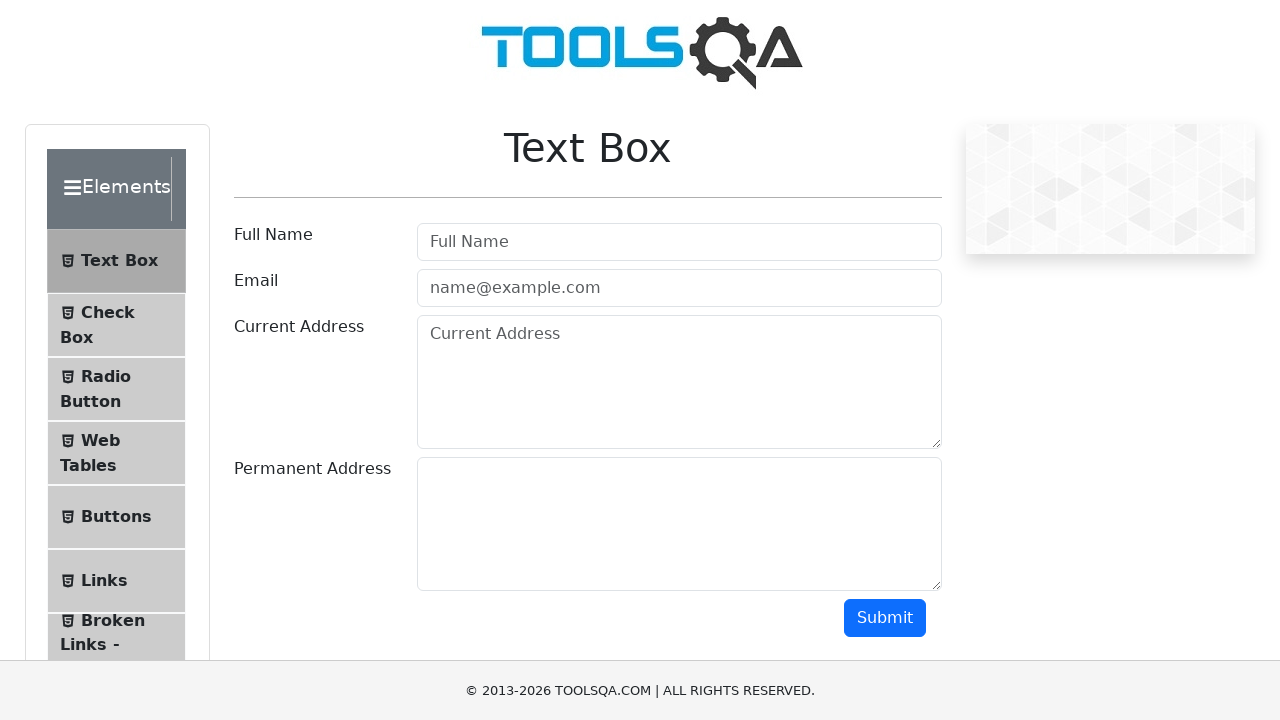

Filled Current Address textarea with 'ulliyeri' on textarea[placeholder='Current Address']
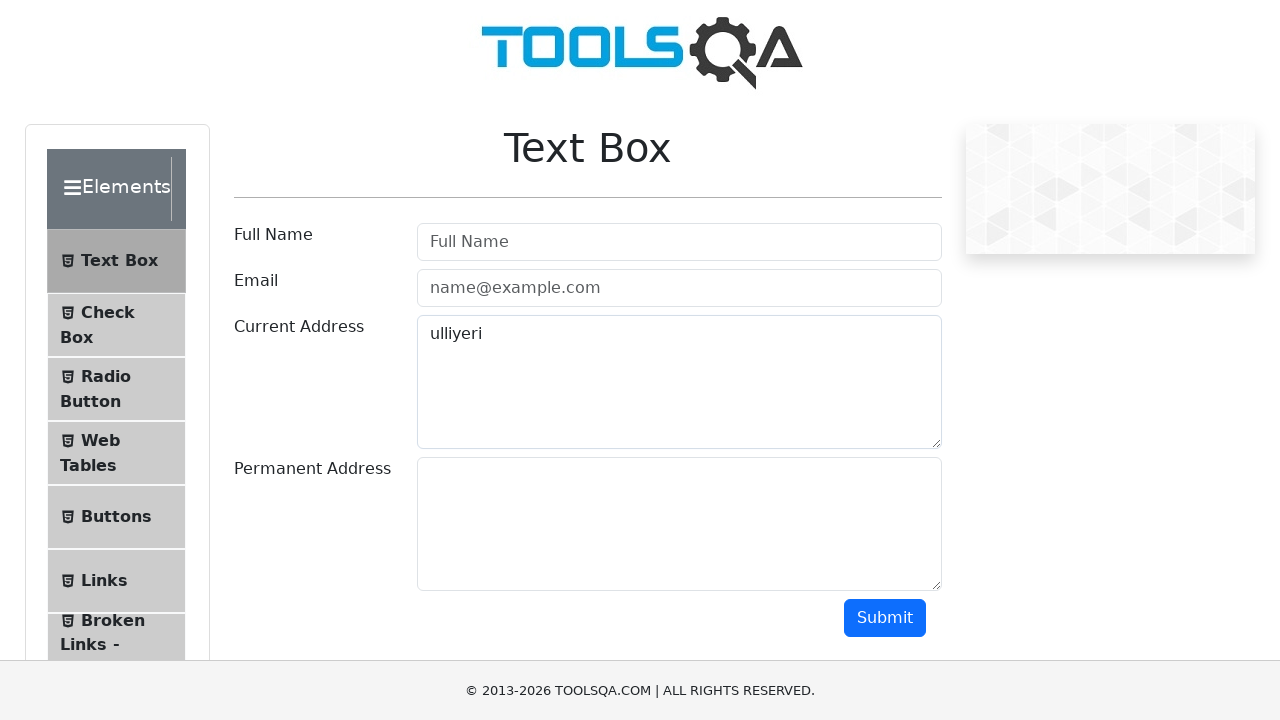

Selected all text in Current Address field with Ctrl+A
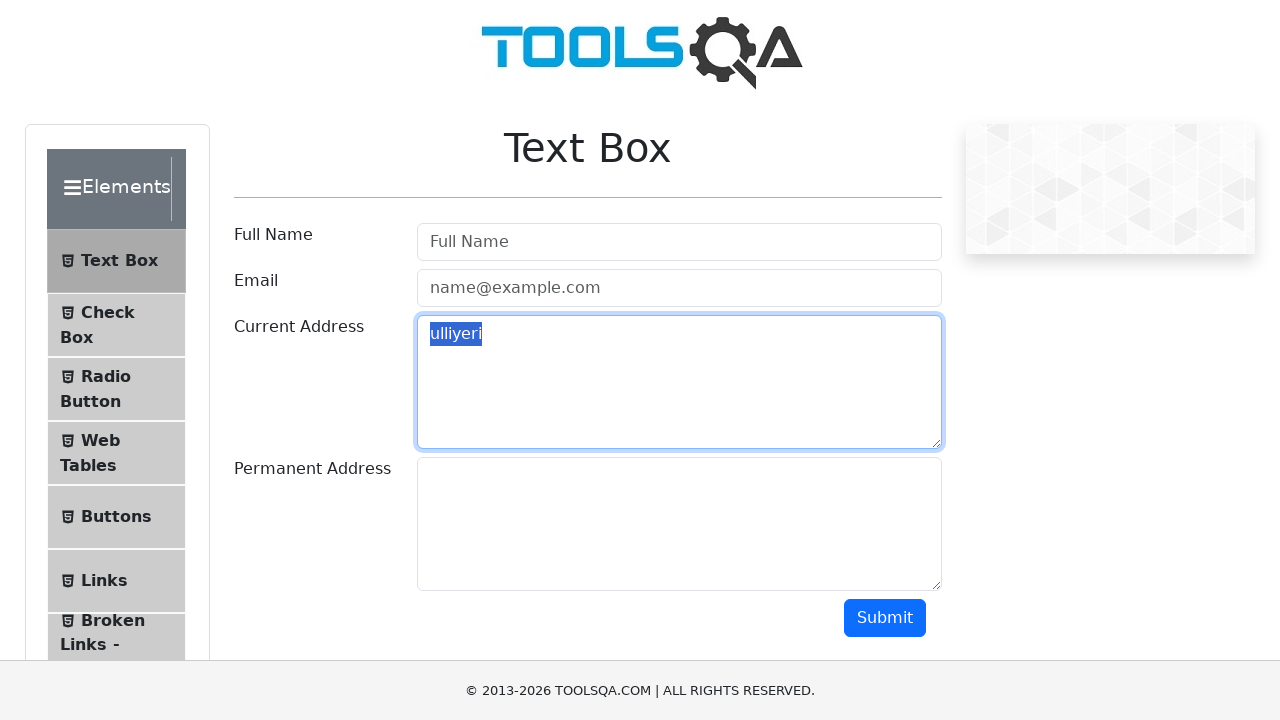

Copied selected text with Ctrl+C
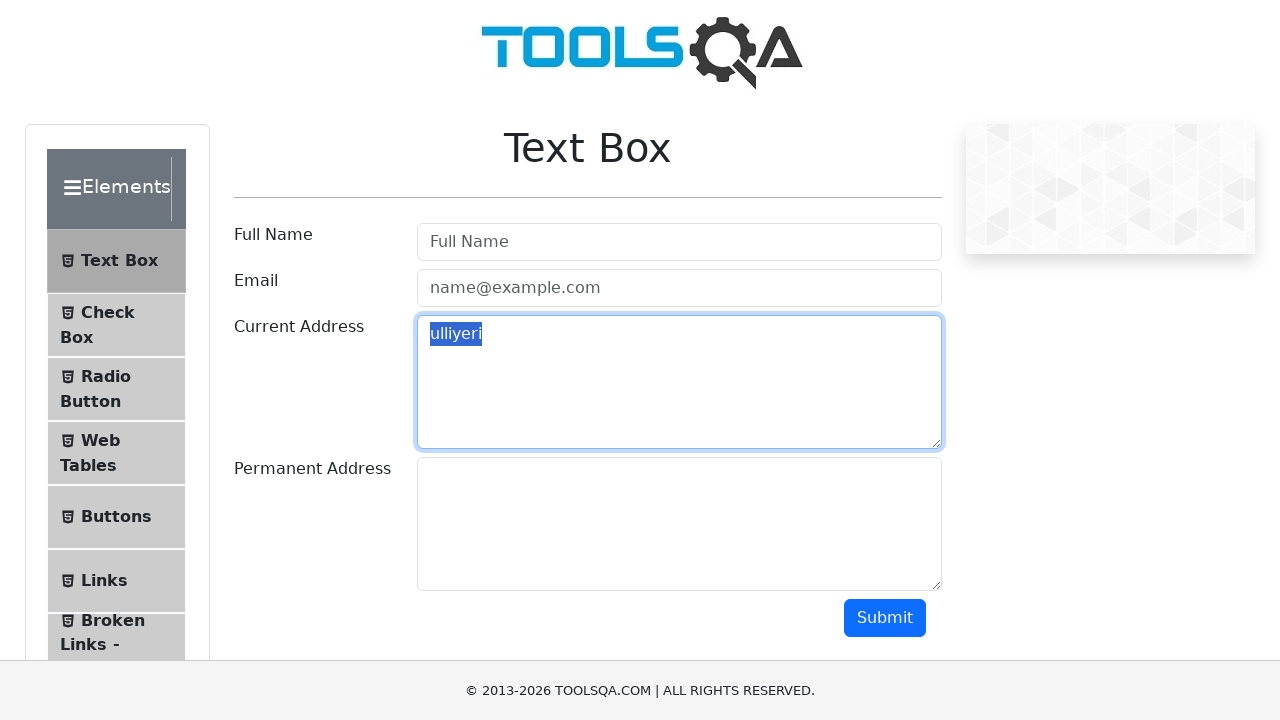

Tabbed to Permanent Address field
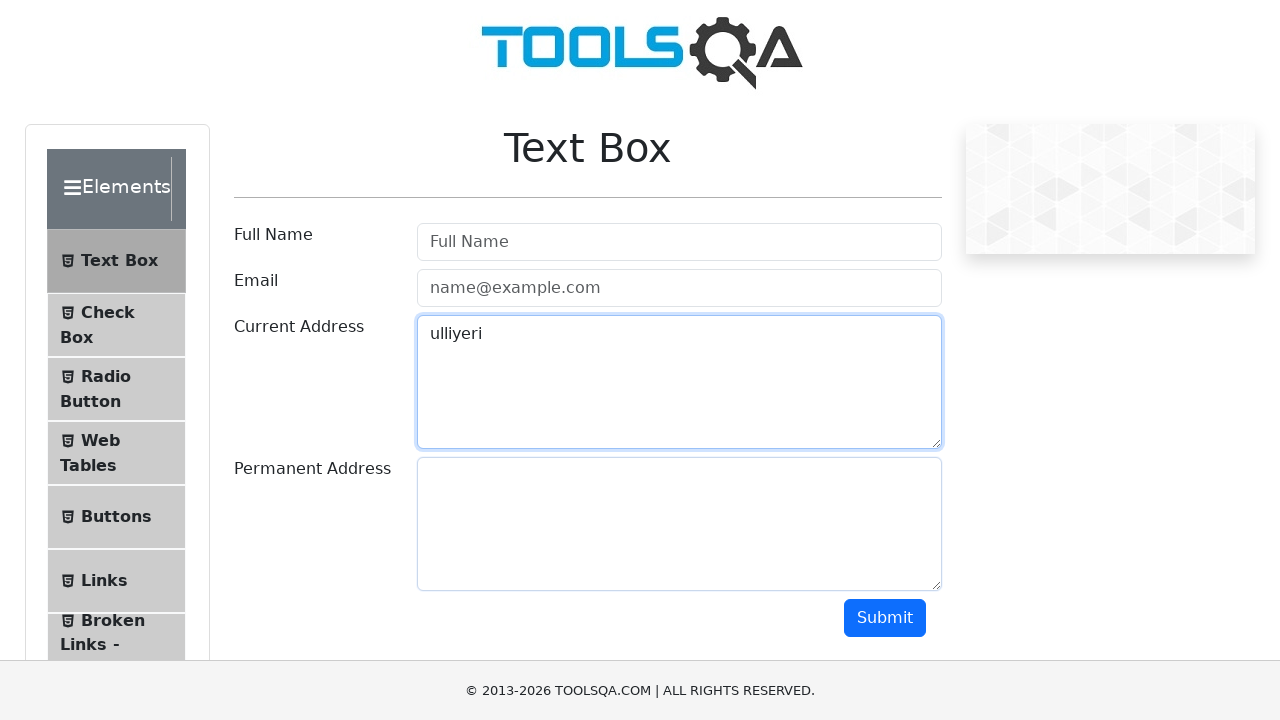

Pasted copied text into Permanent Address field with Ctrl+V
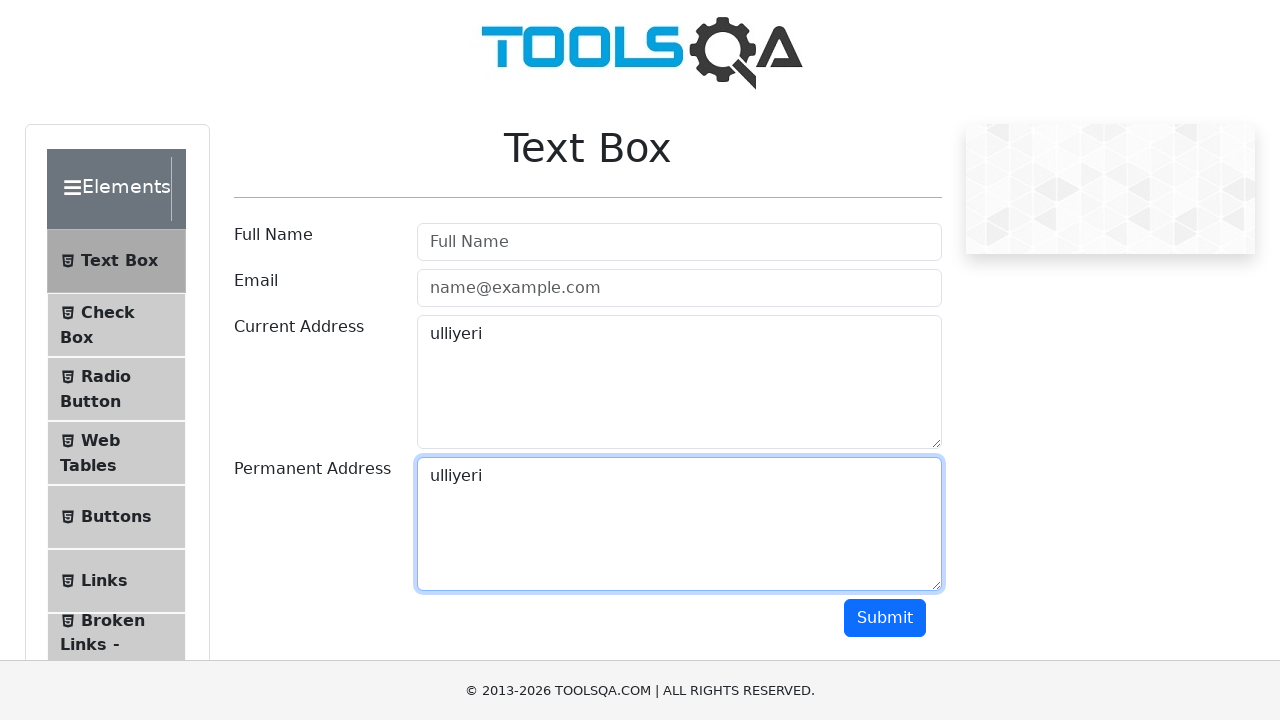

Verified that Permanent Address field contains pasted value 'ulliyeri'
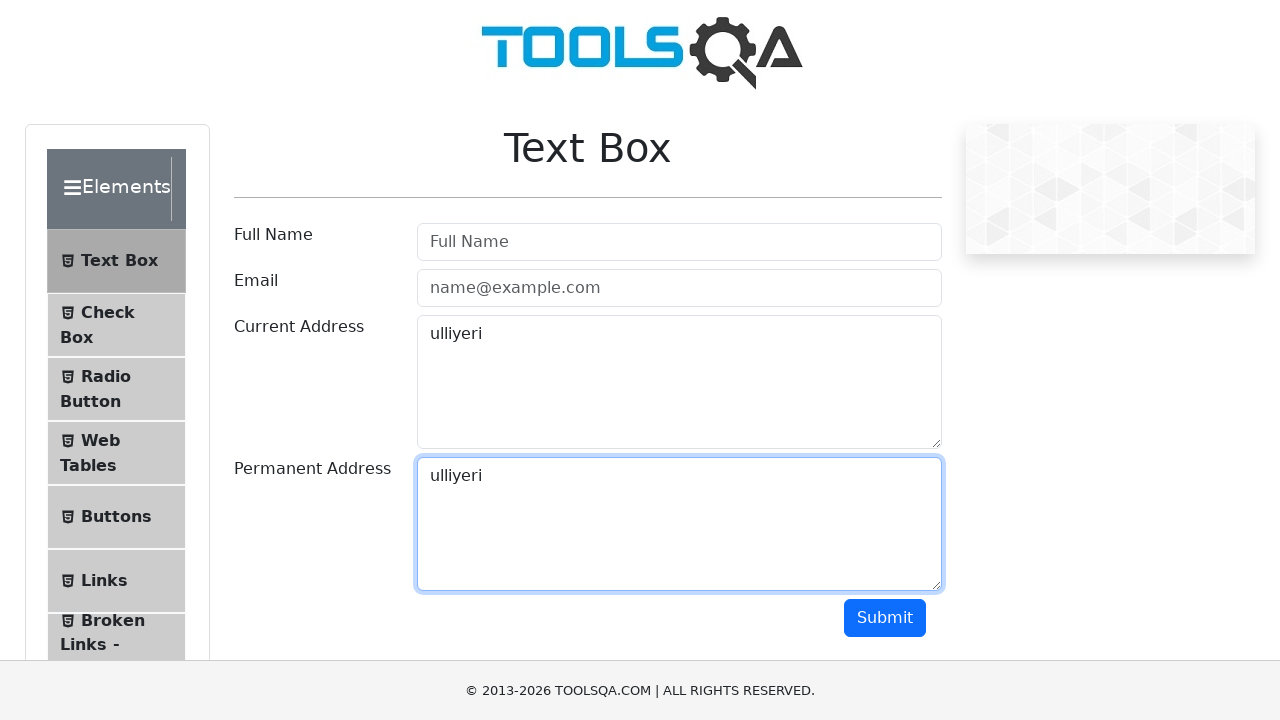

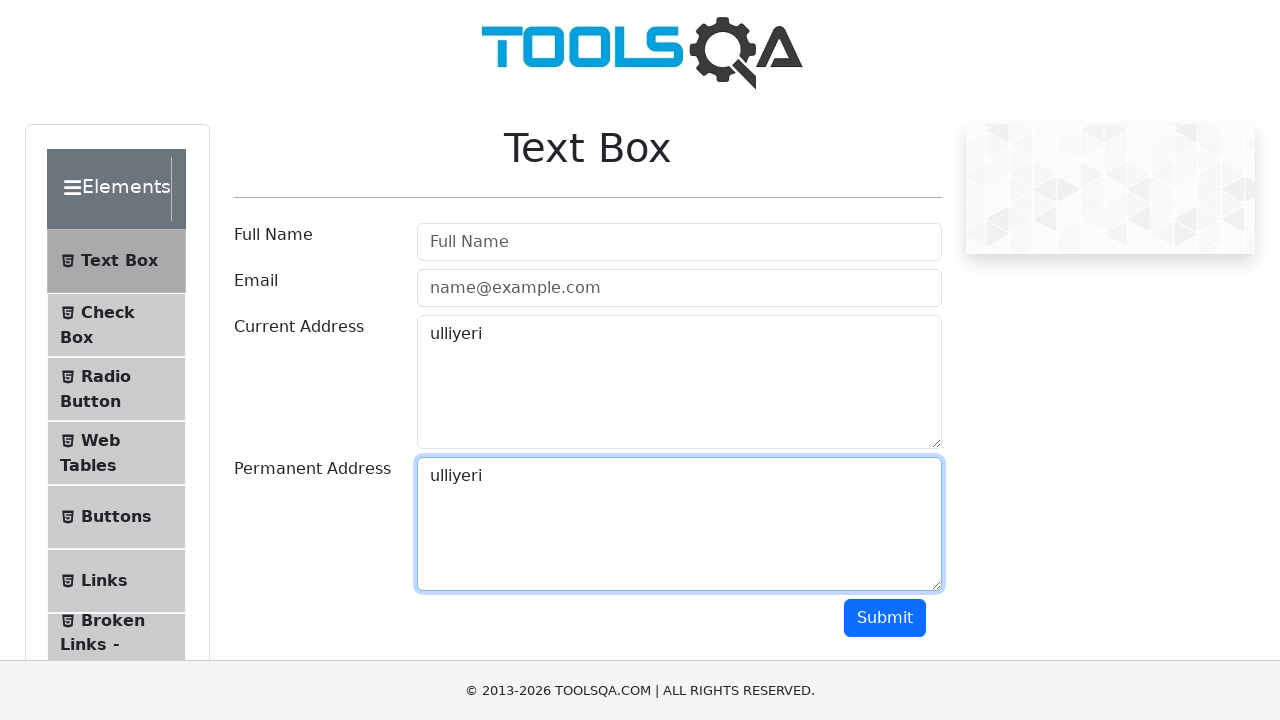